Tests click-and-drag selection by selecting multiple consecutive items in a grid

Starting URL: https://jqueryui.com/resources/demos/selectable/display-grid.html

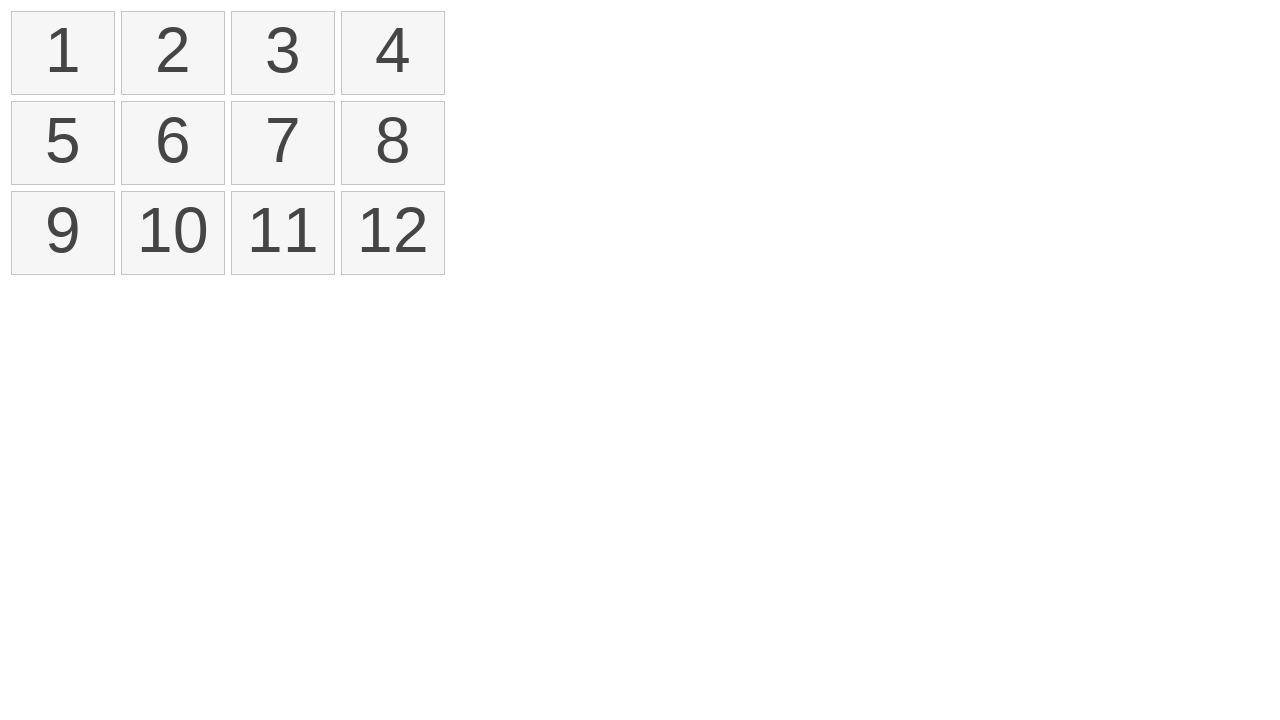

Located all selectable items in the grid
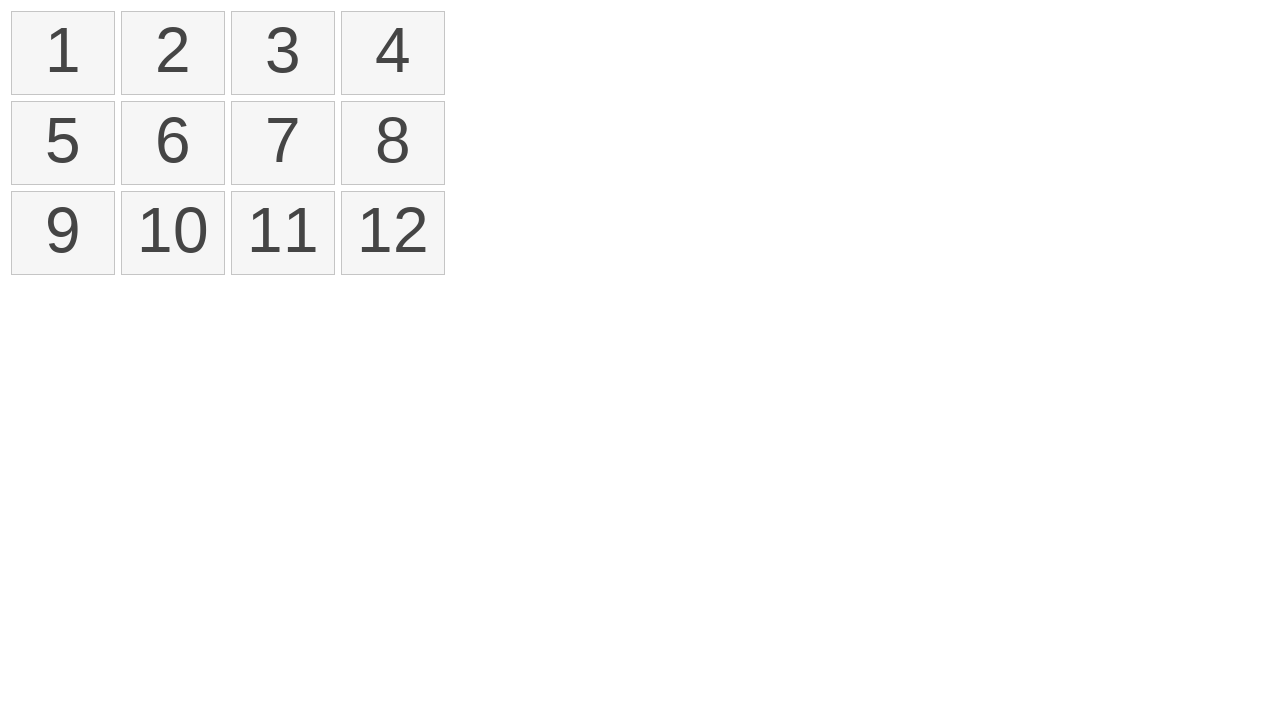

Located first item in selectable grid
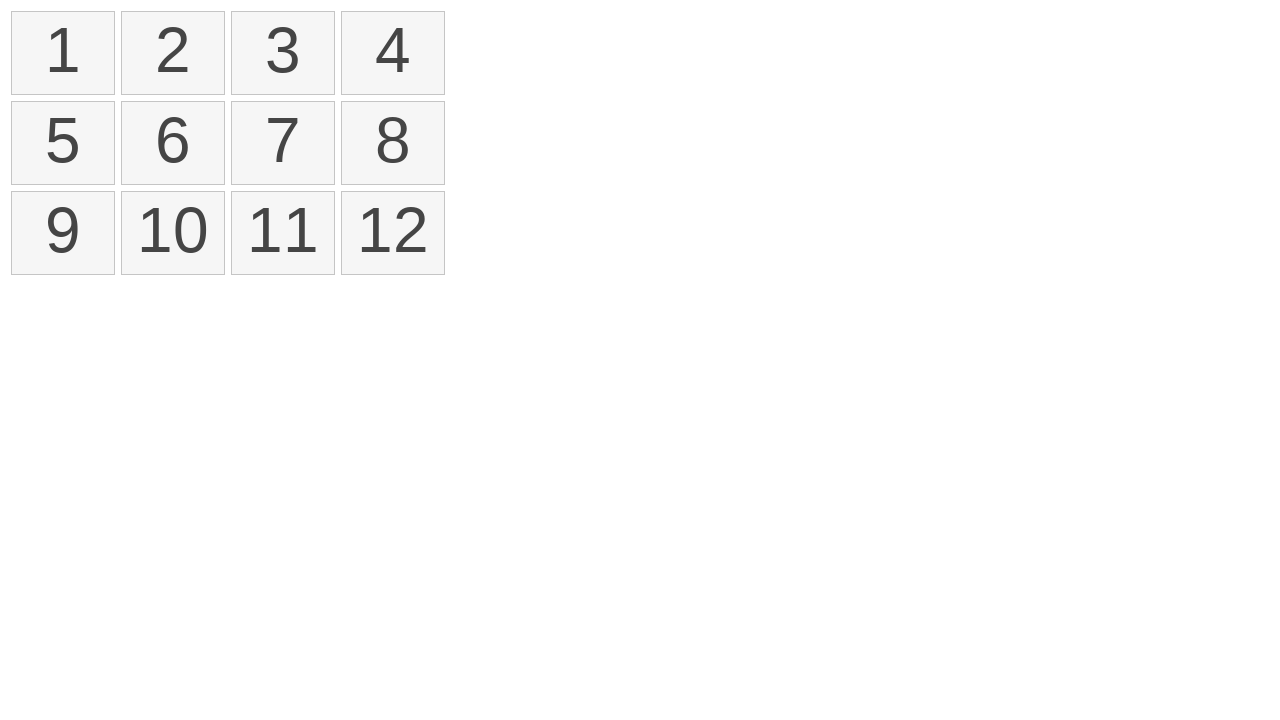

Located 11th item (target) in selectable grid
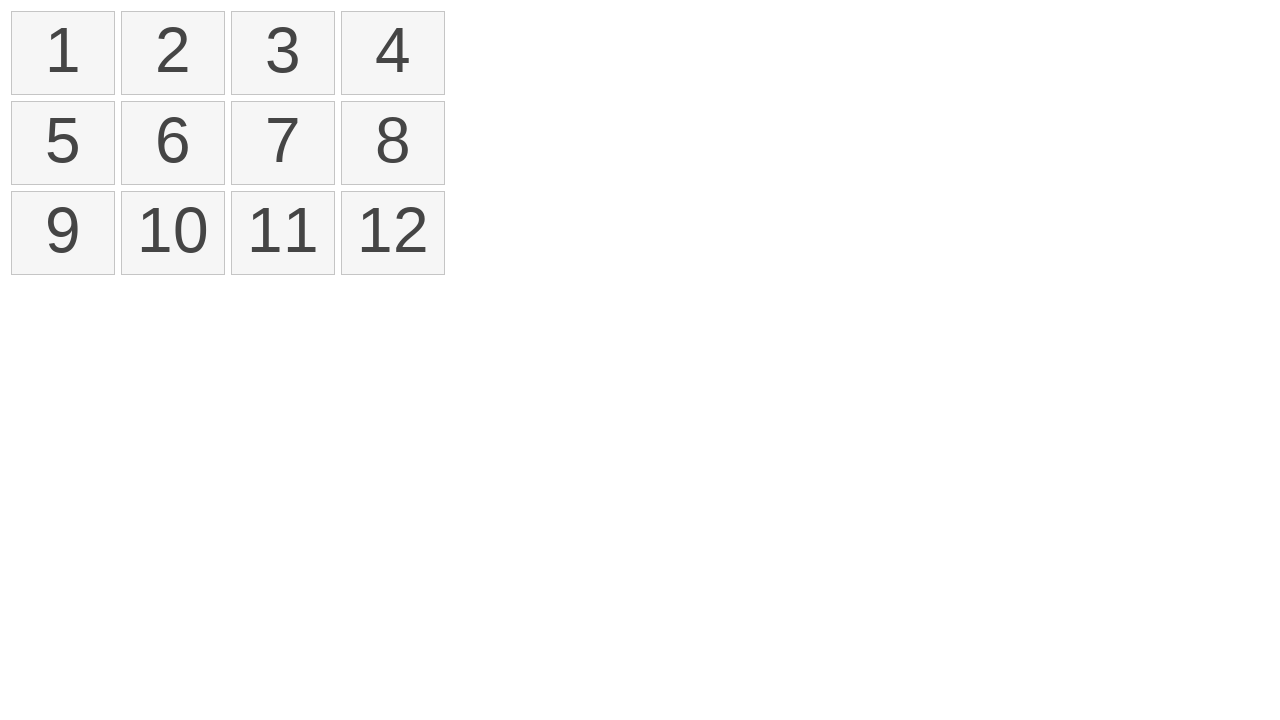

Performed click-and-drag selection from first to 11th item at (283, 233)
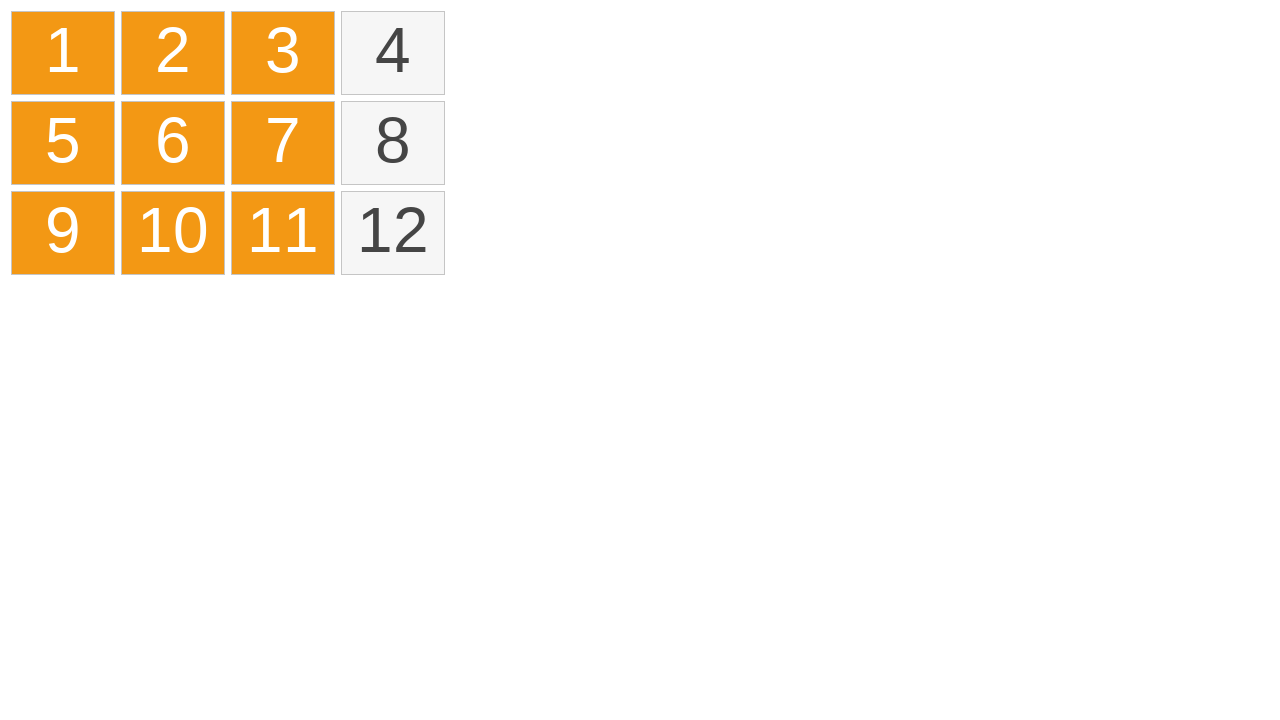

Waited for selection to complete
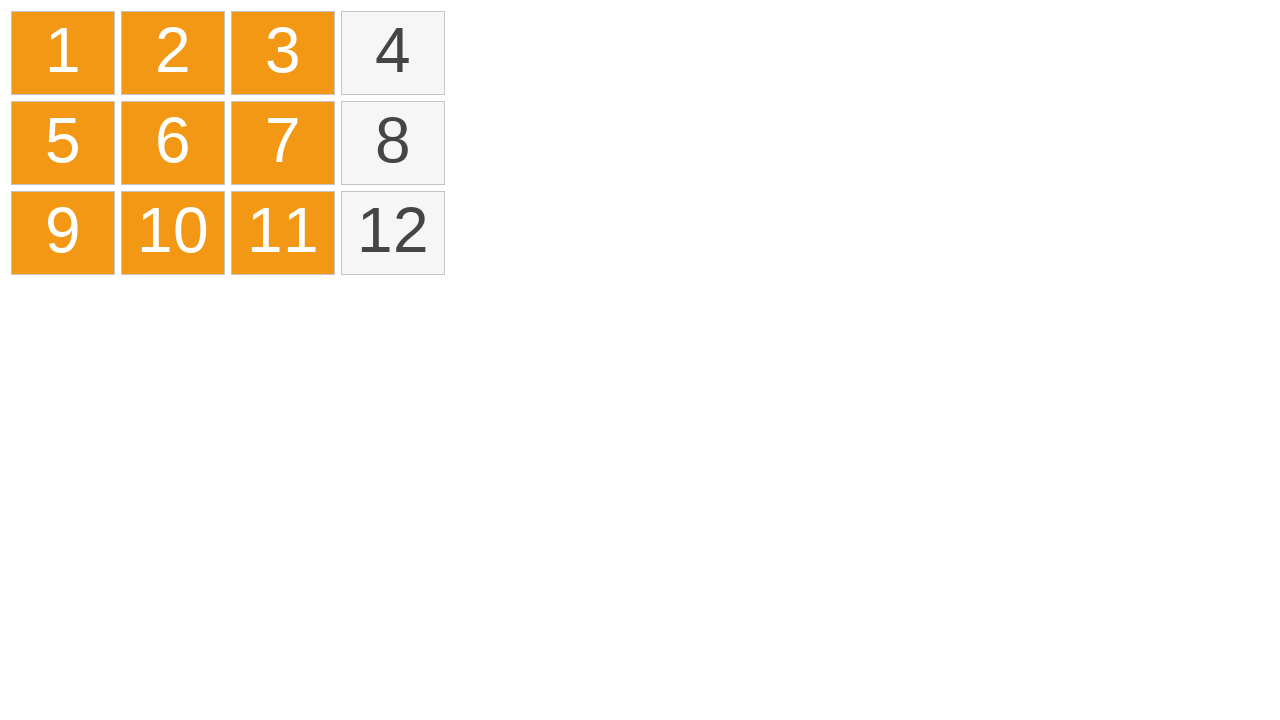

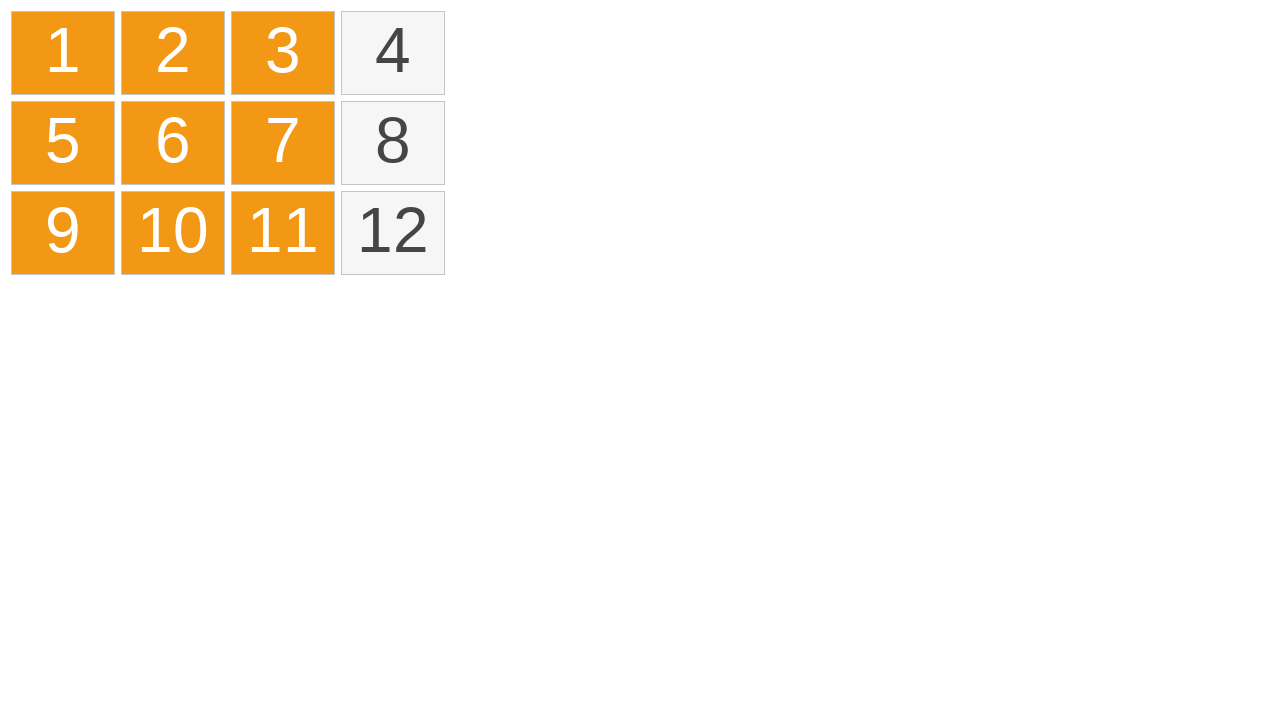